Tests window handle switching by clicking a link that opens a new window, iterating through all window handles, and switching back to the original window

Starting URL: https://www.w3schools.com/tags/att_input_type_radio.asp

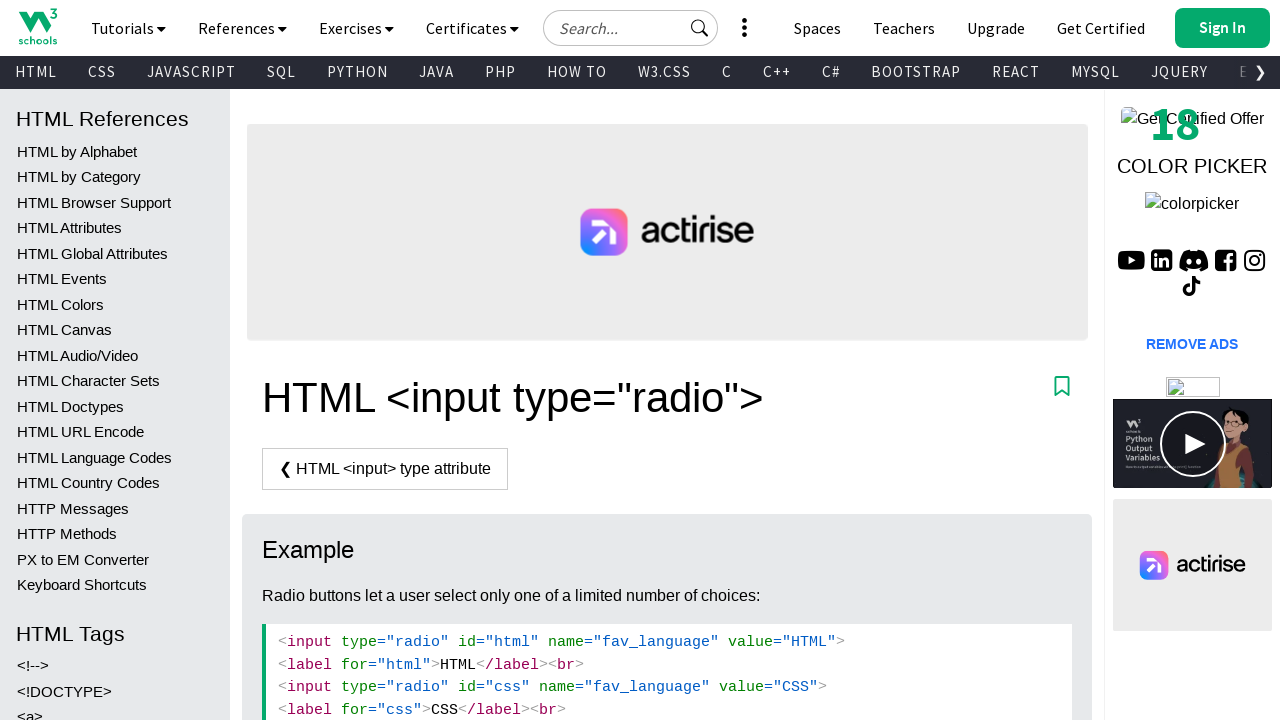

Clicked link that opens a new window at (334, 361) on xpath=//*[@id='main']/div[2]/a
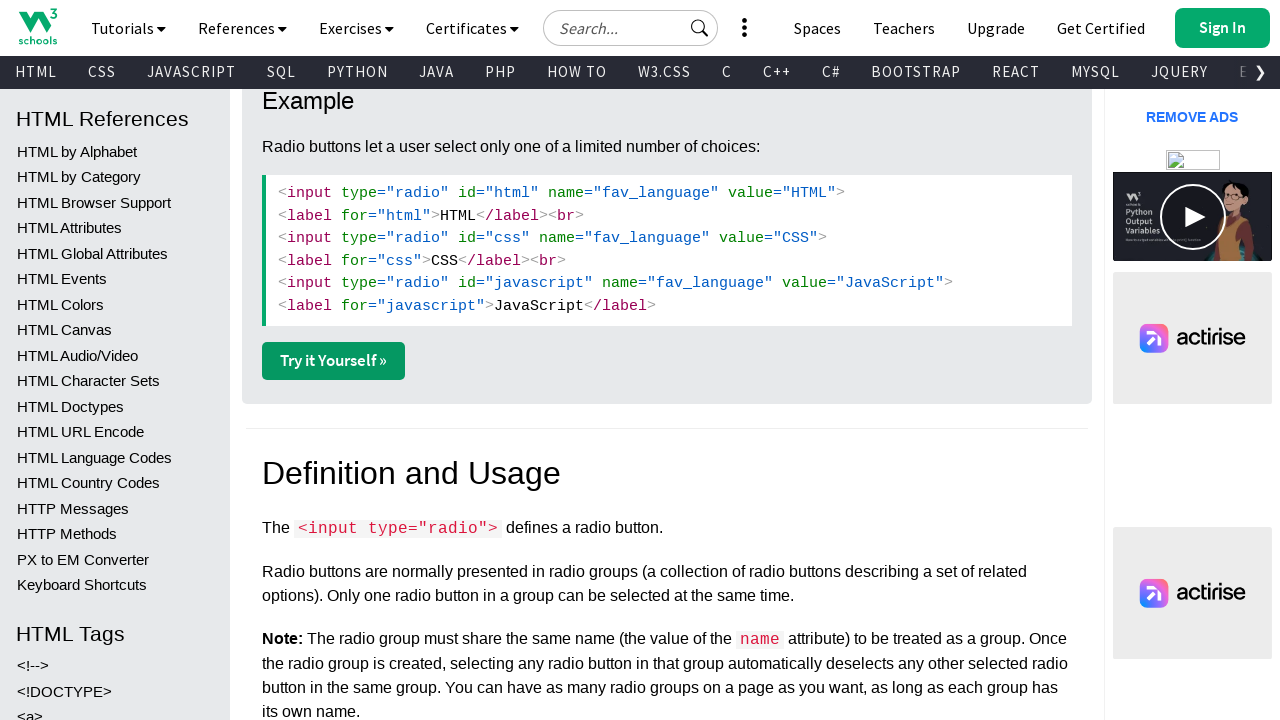

Waited 1 second for new window to open
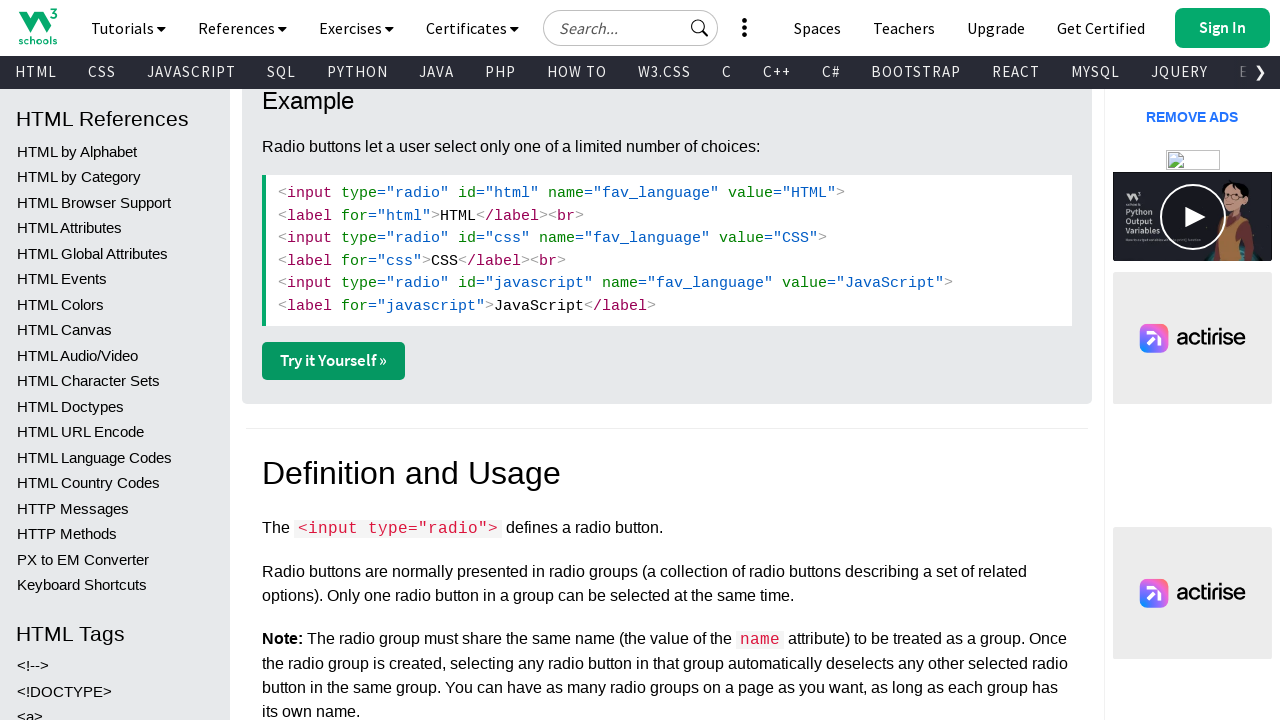

Retrieved all window handles from context
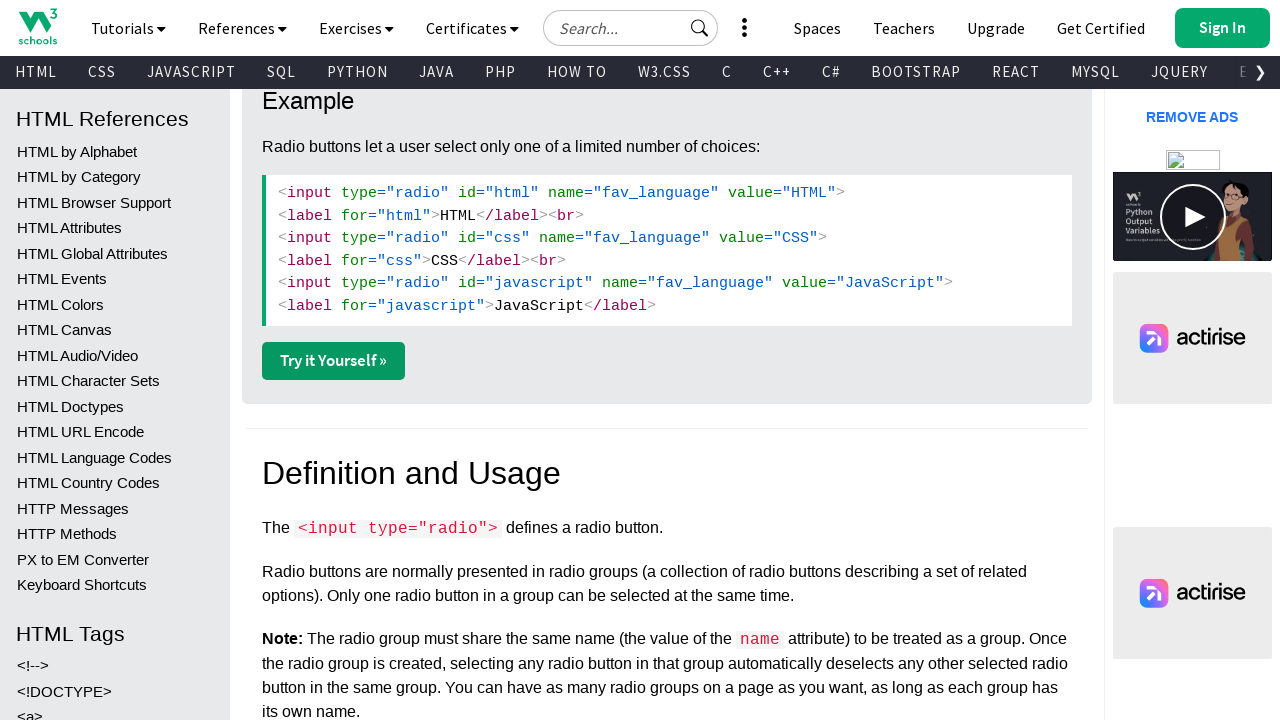

Switched to and brought window to front
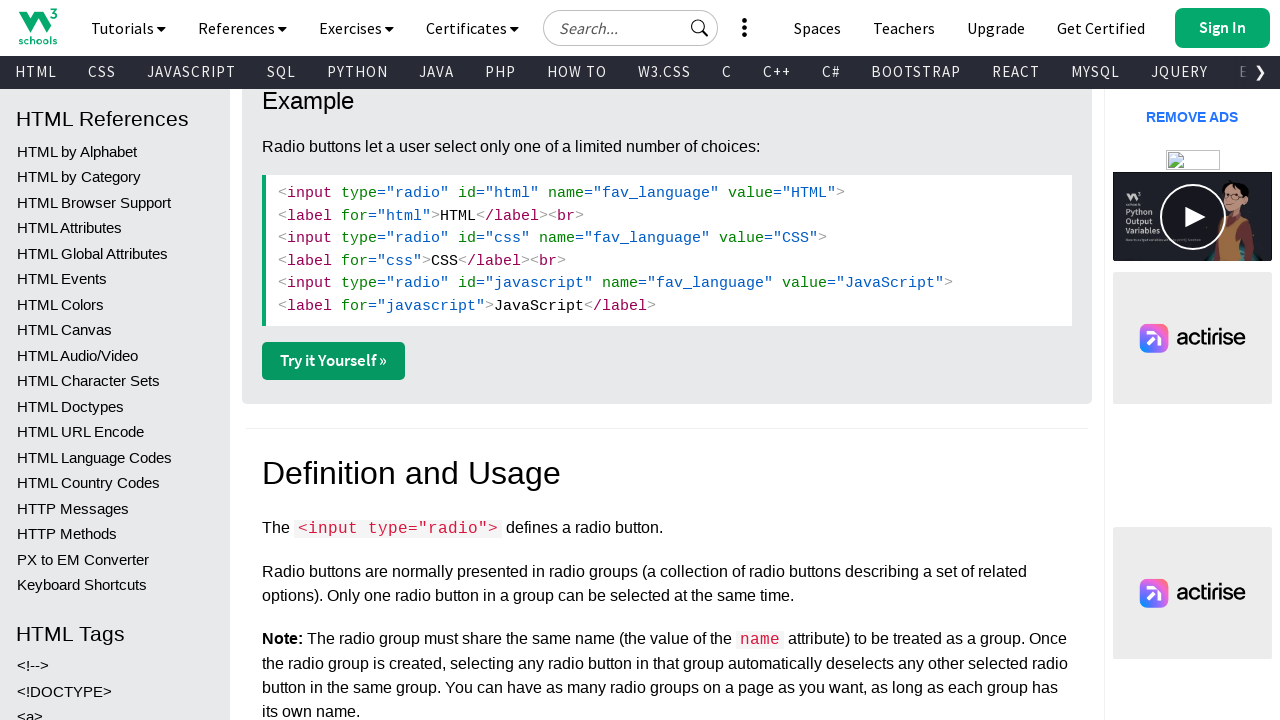

Switched to and brought window to front
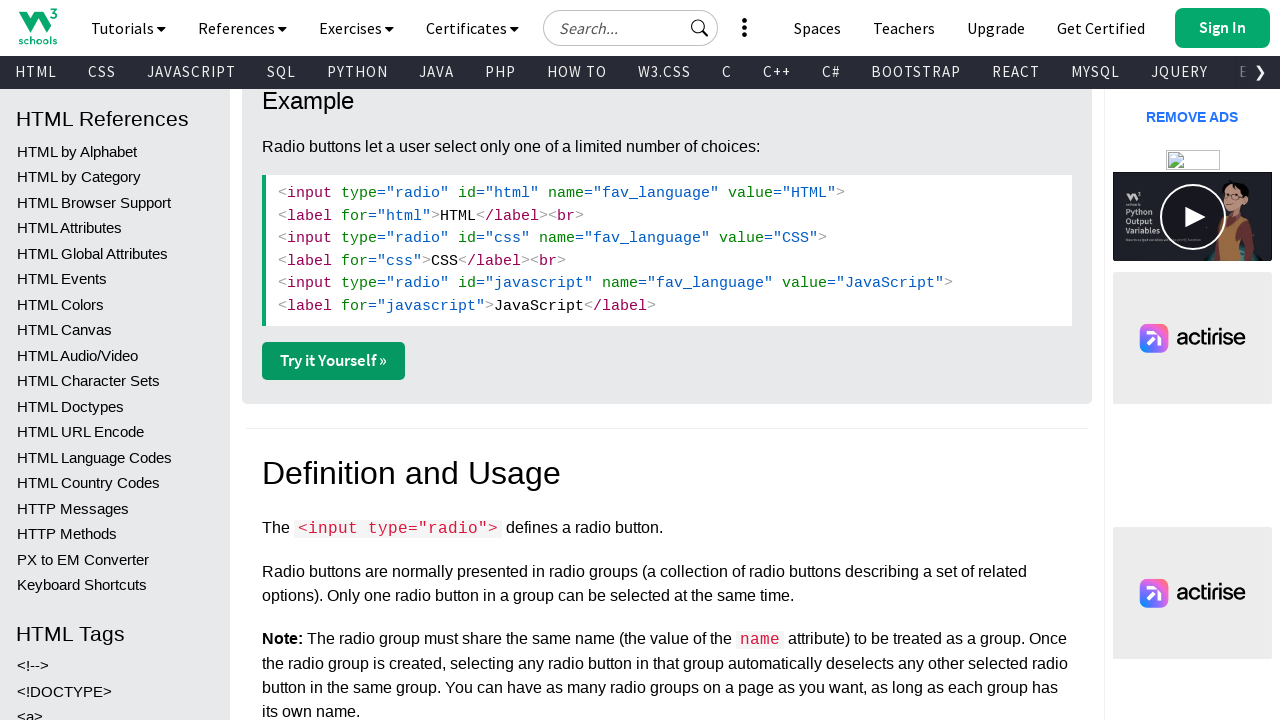

Switched back to original window
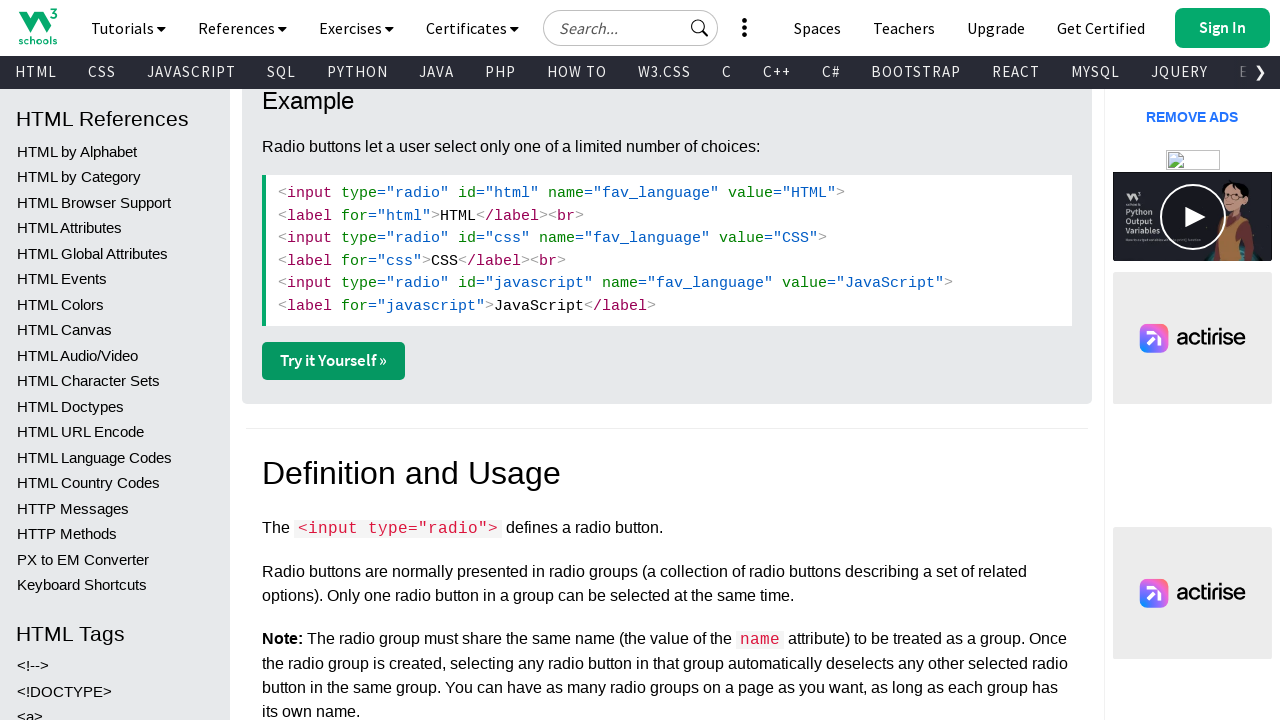

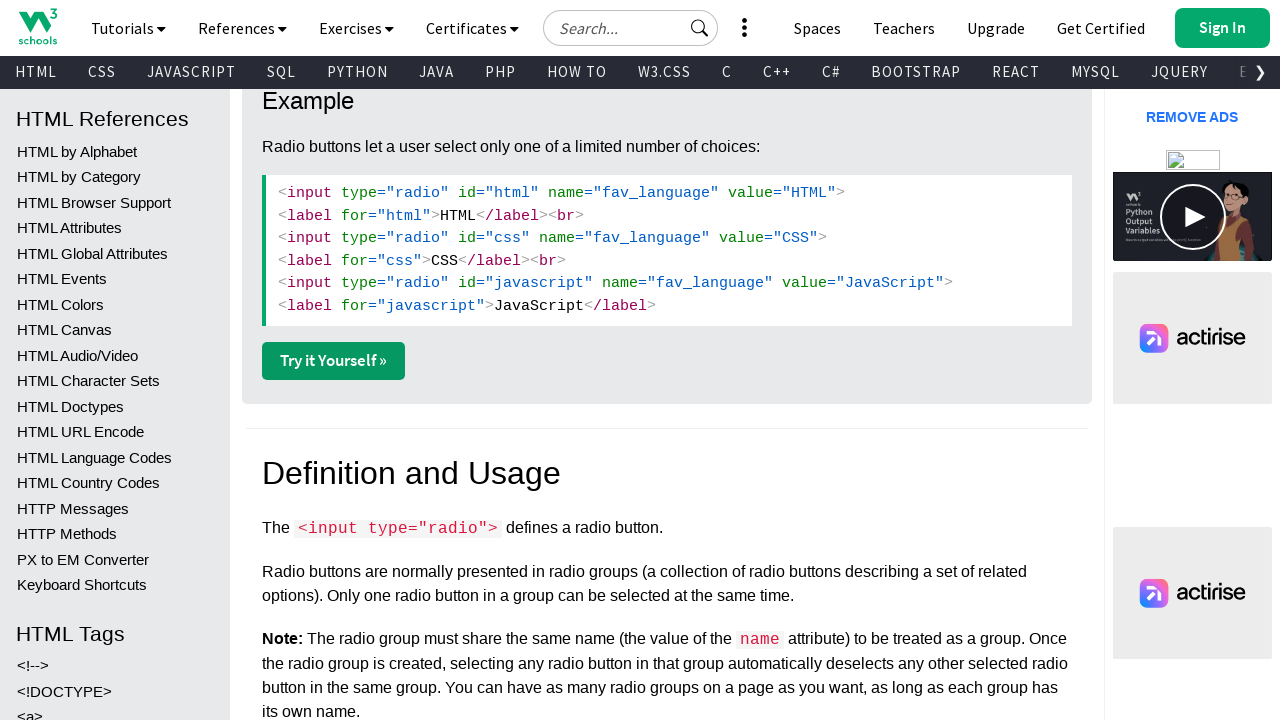